Tests language selector functionality by changing the language to Finnish and verifying text changes

Starting URL: https://polis812.github.io/vacuu/

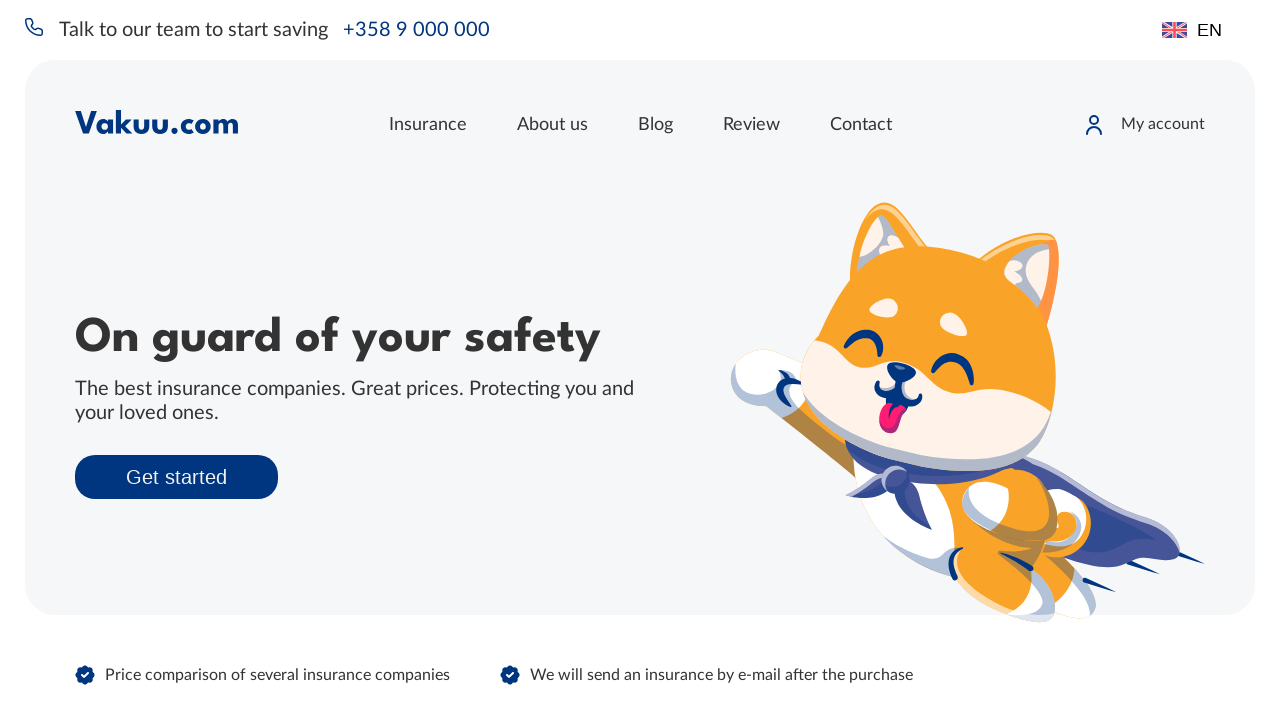

Selected Finnish language from dropdown on div.header > select
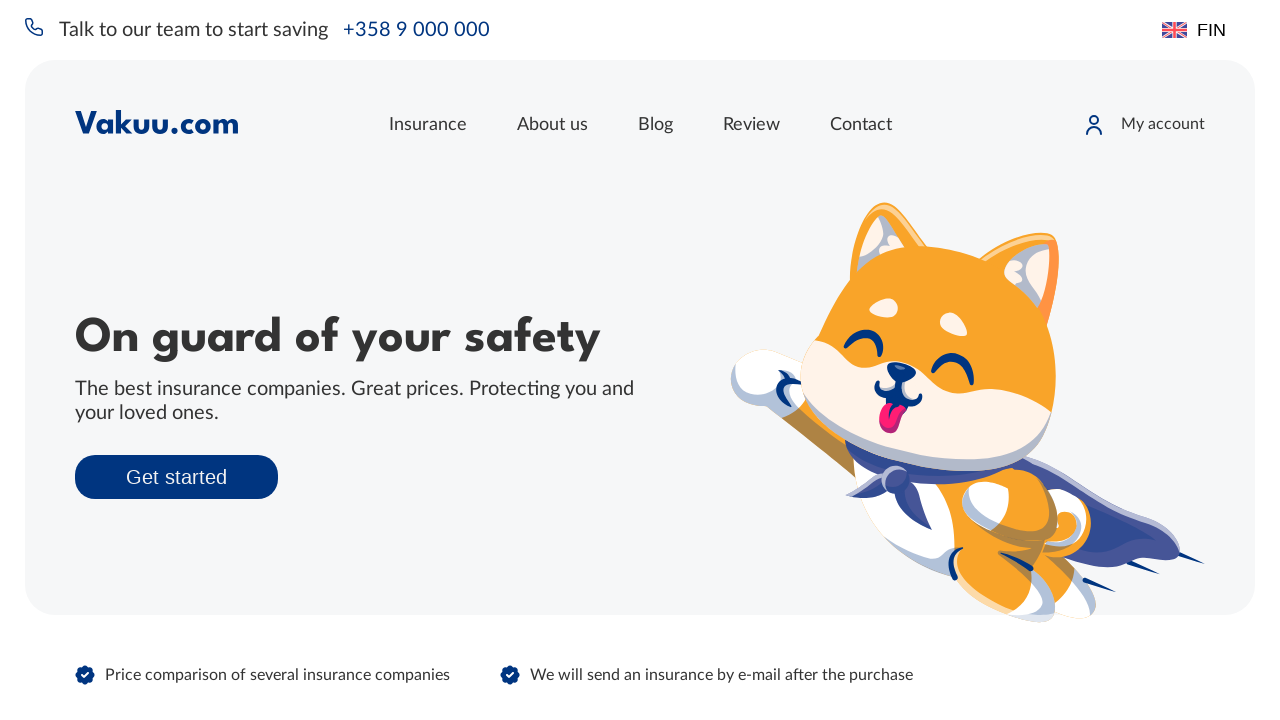

Waited for page content to update after language change
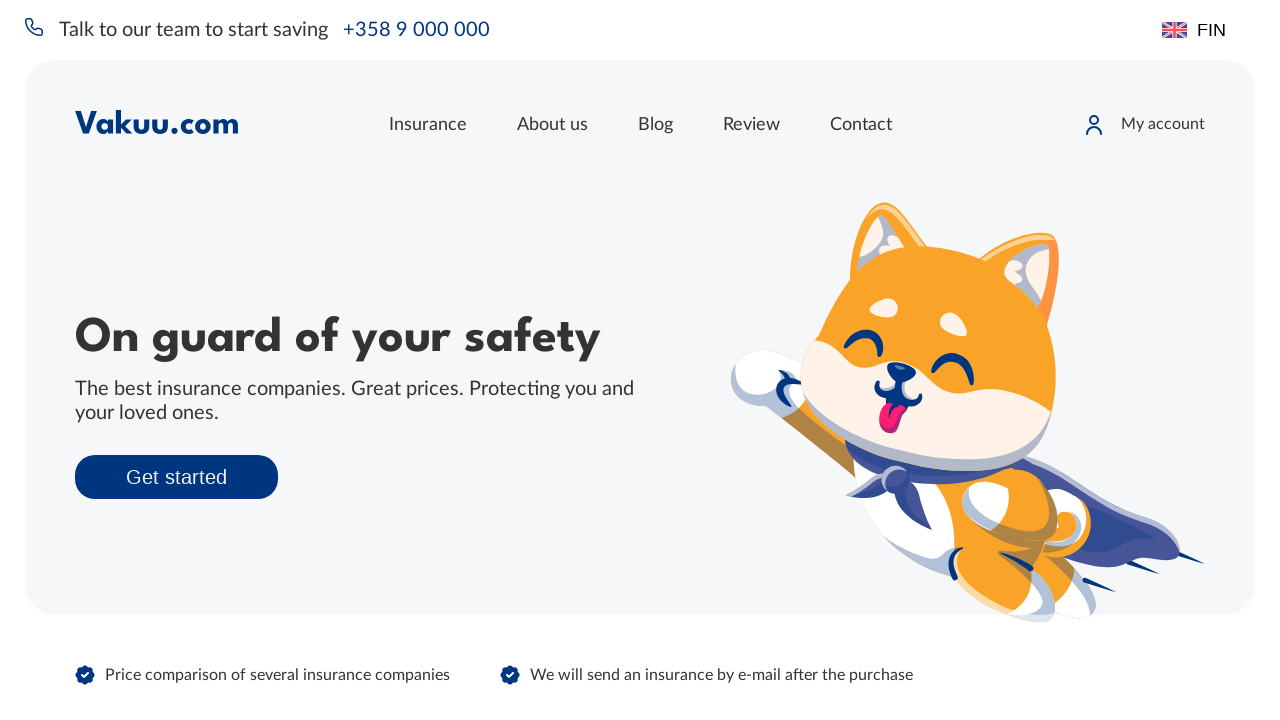

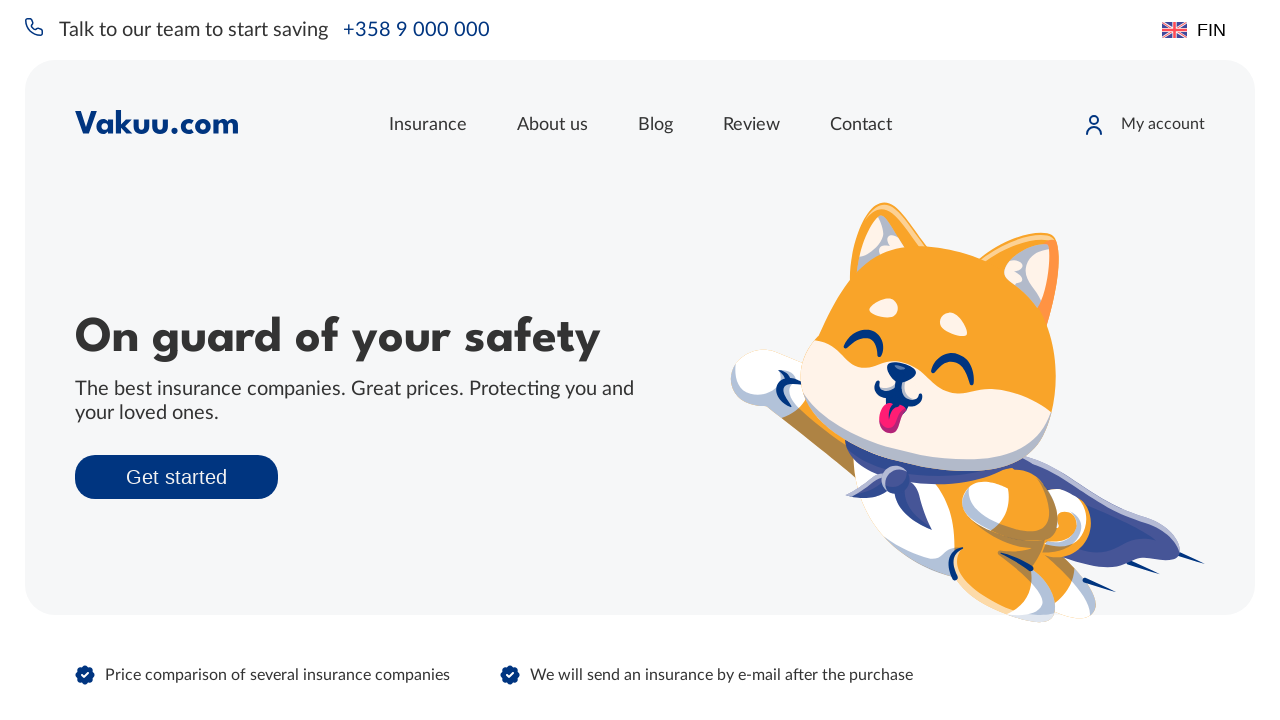